Navigates through all 12 slides of the presentation using the right arrow button, verifying the slide counter updates correctly.

Starting URL: https://ma3u.github.io/interfaces2data/

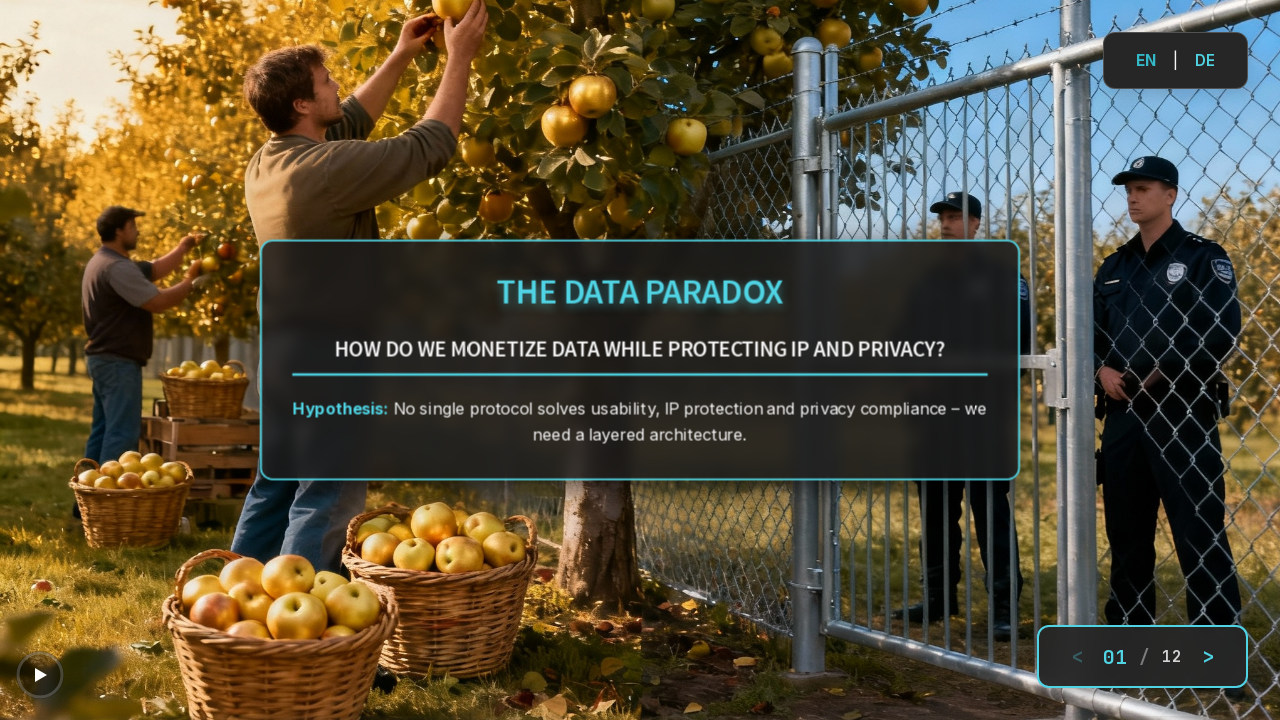

Page fully loaded (networkidle)
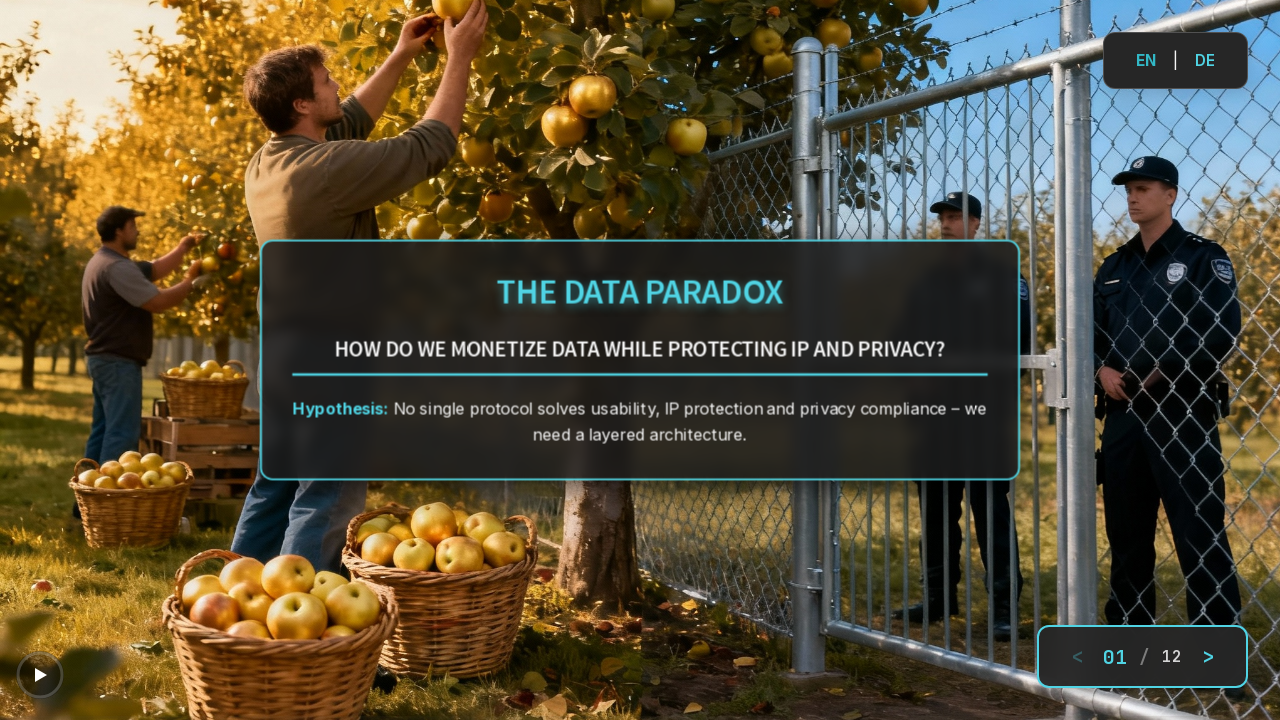

Located right arrow button
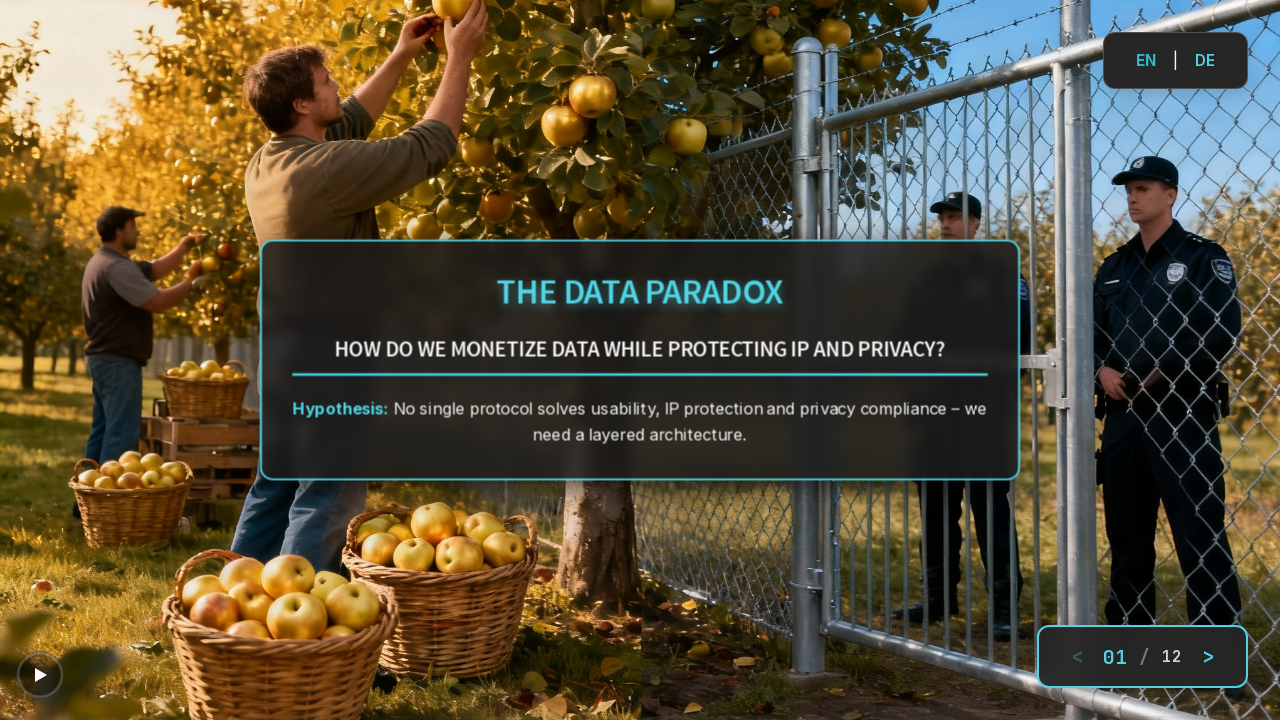

Clicked right arrow button (slide 2 of 12) at (1208, 656) on button.arrow-right
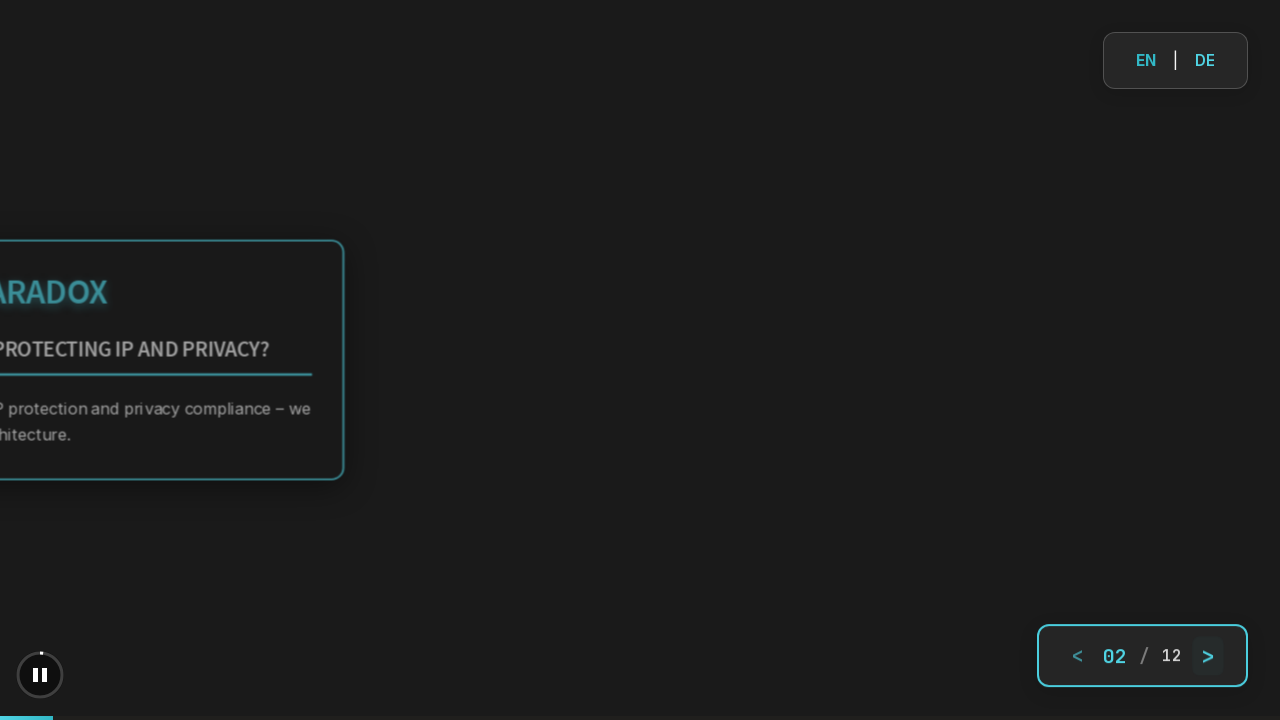

Waited 600ms for slide transition
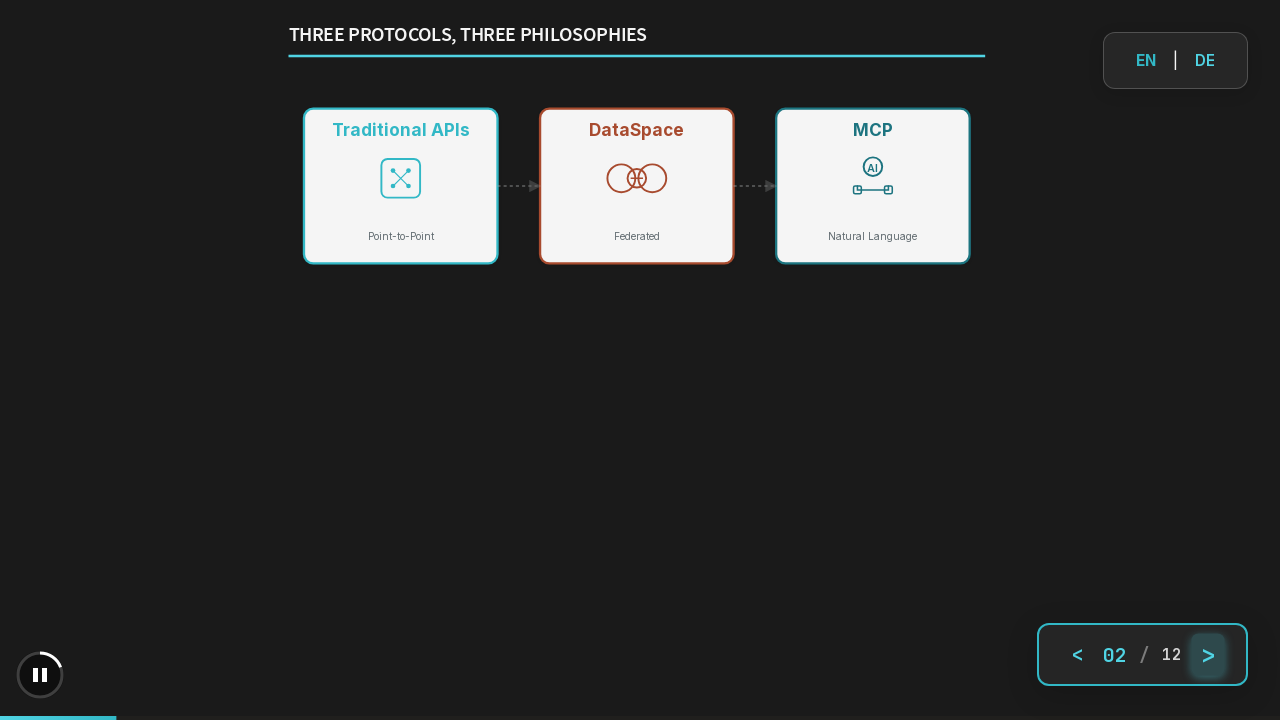

Clicked right arrow button (slide 3 of 12) at (1208, 654) on button.arrow-right
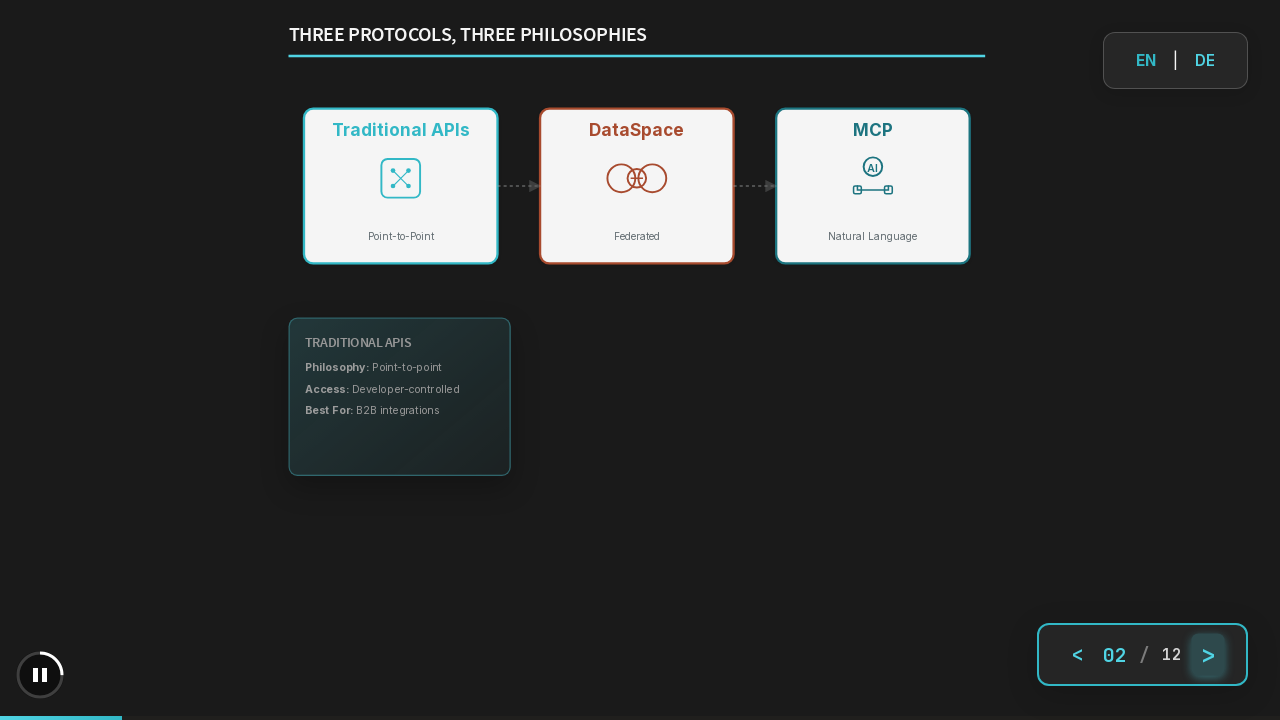

Waited 600ms for slide transition
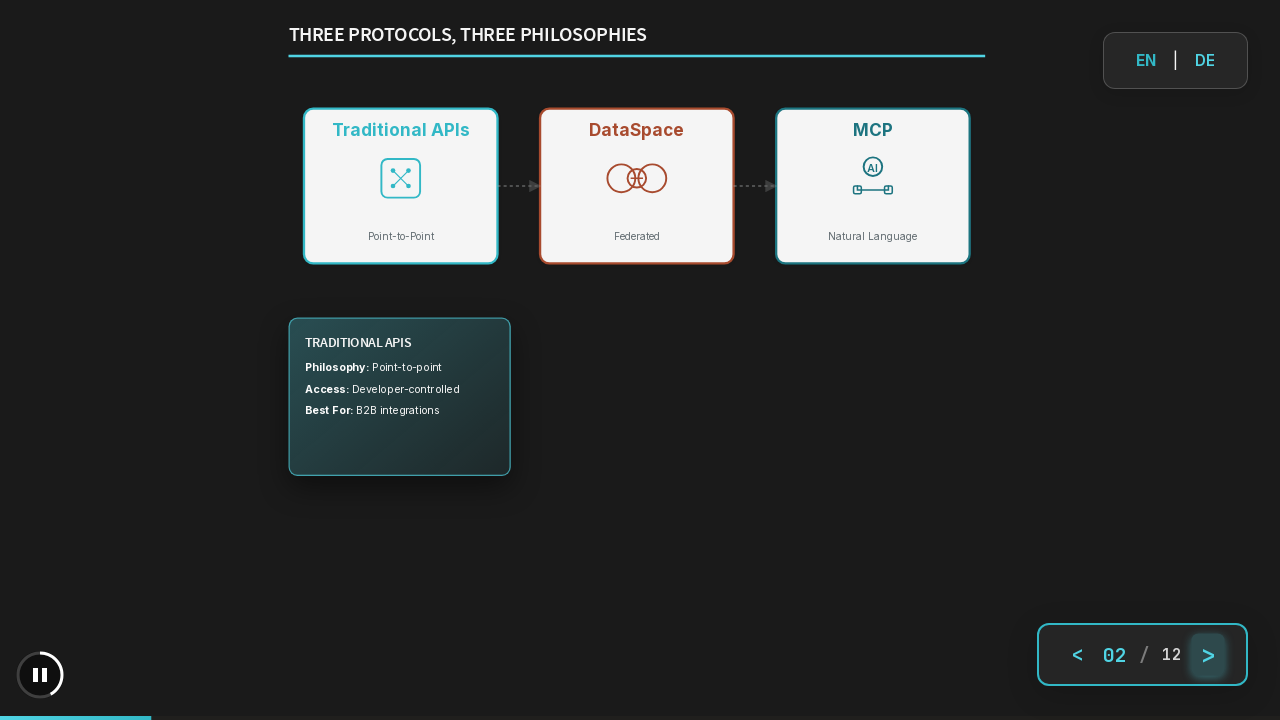

Clicked right arrow button (slide 4 of 12) at (1208, 654) on button.arrow-right
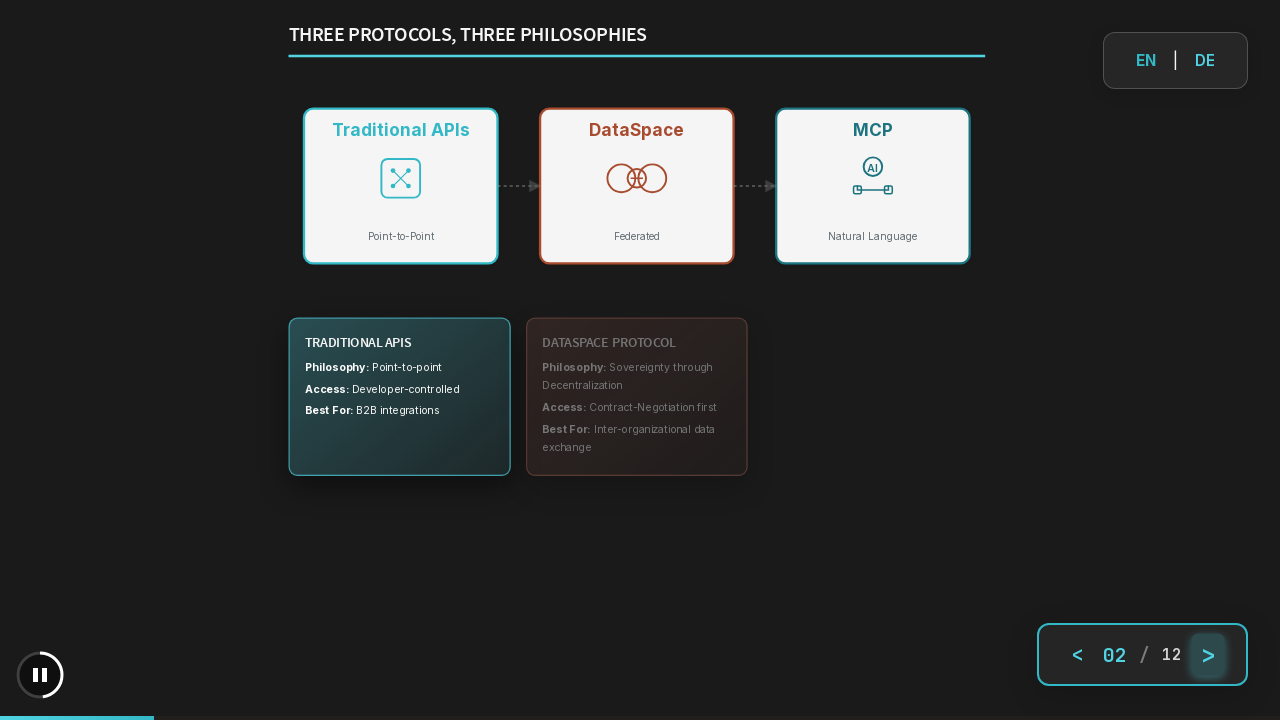

Waited 600ms for slide transition
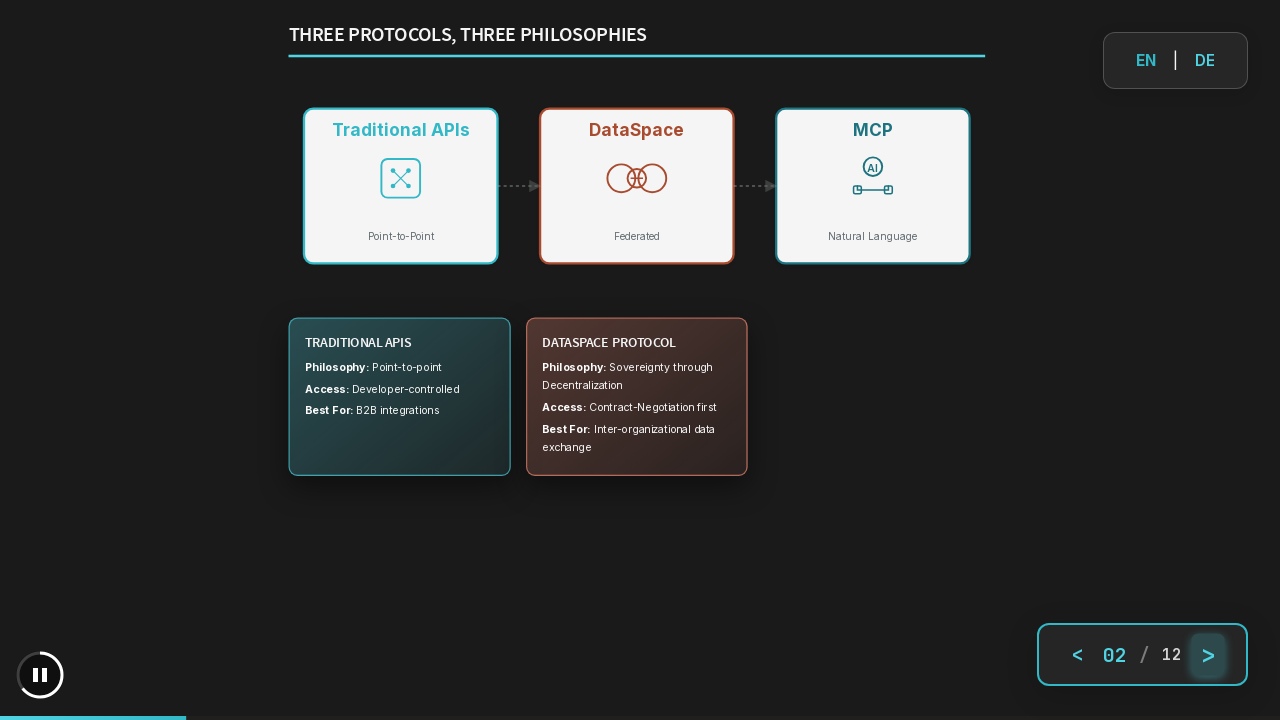

Clicked right arrow button (slide 5 of 12) at (1208, 654) on button.arrow-right
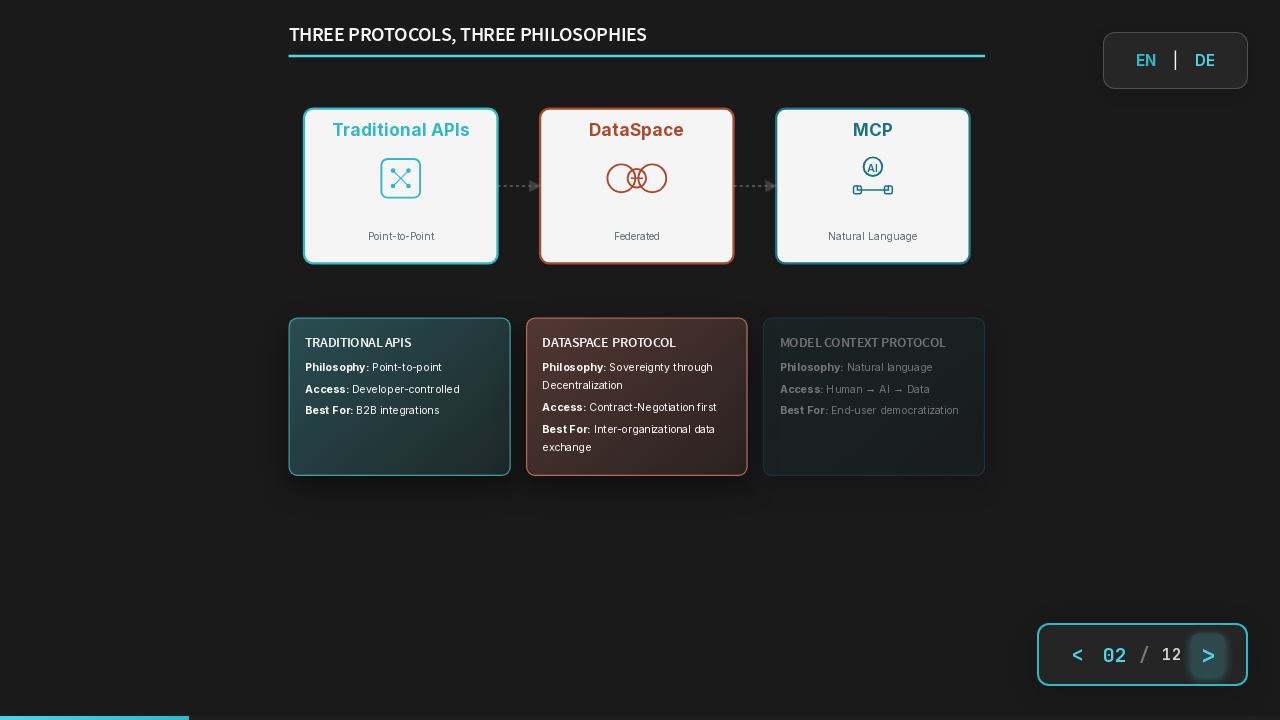

Waited 600ms for slide transition
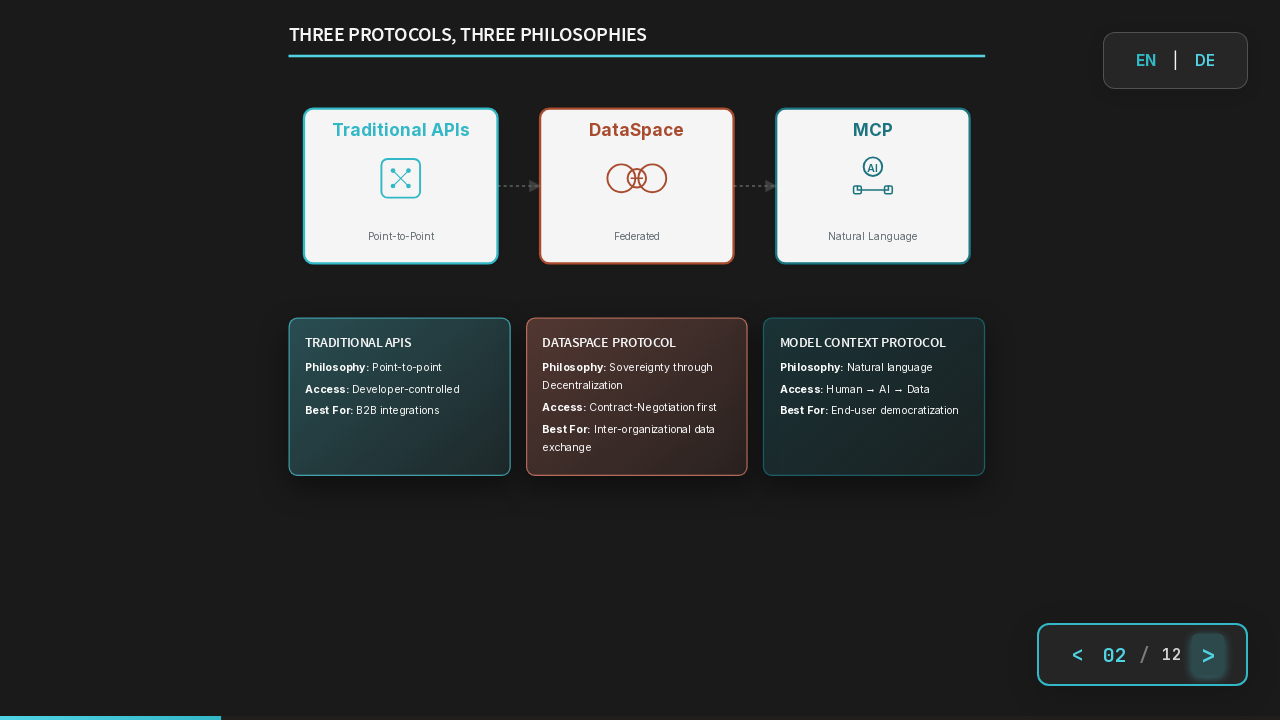

Clicked right arrow button (slide 6 of 12) at (1208, 654) on button.arrow-right
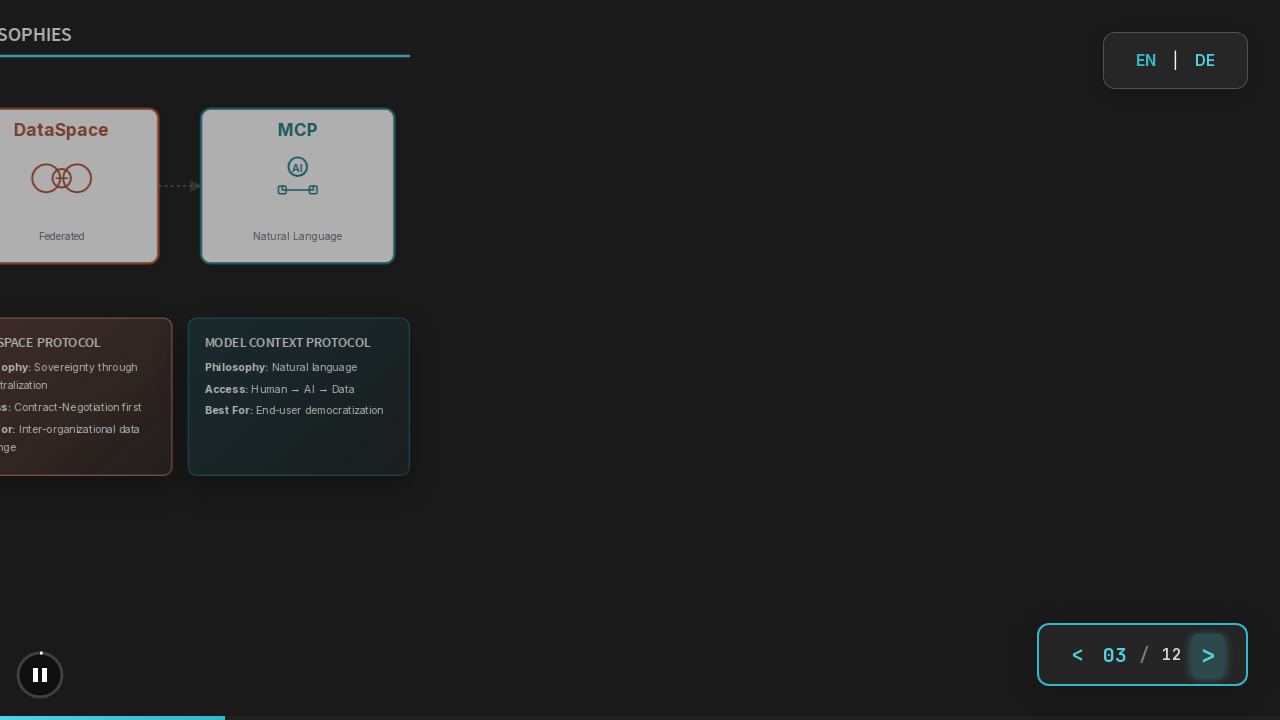

Waited 600ms for slide transition
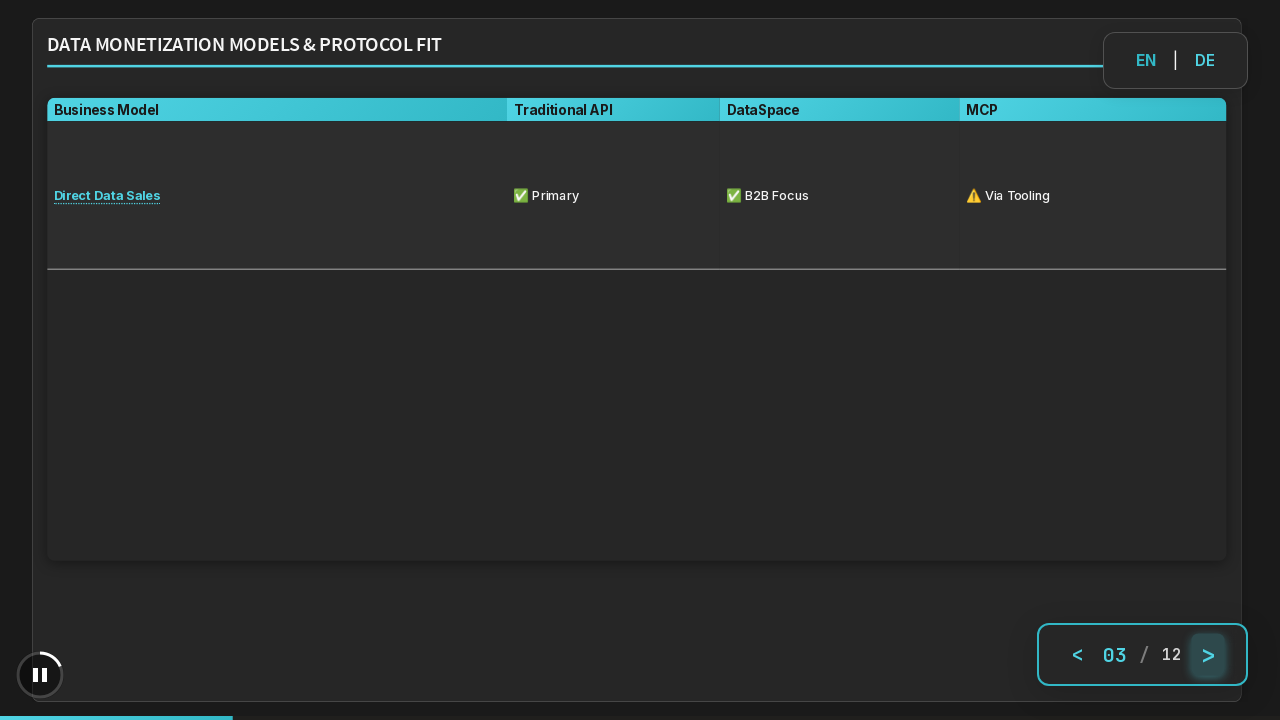

Clicked right arrow button (slide 7 of 12) at (1208, 654) on button.arrow-right
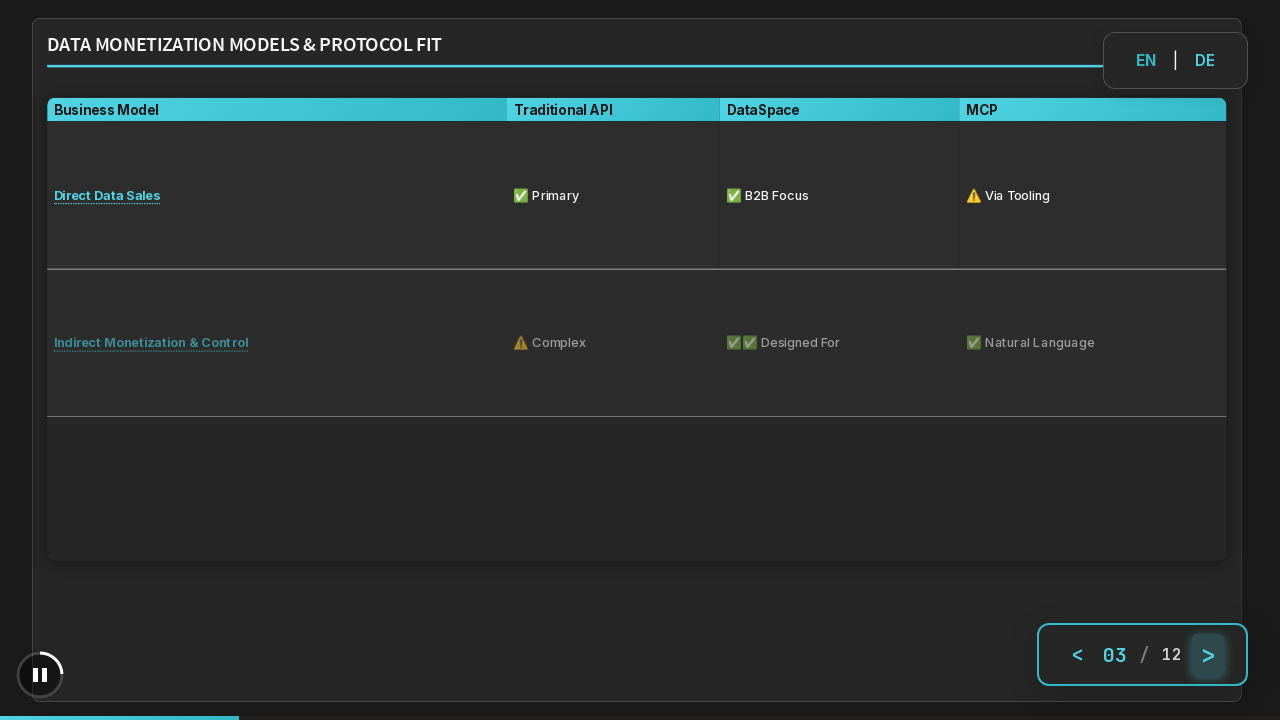

Waited 600ms for slide transition
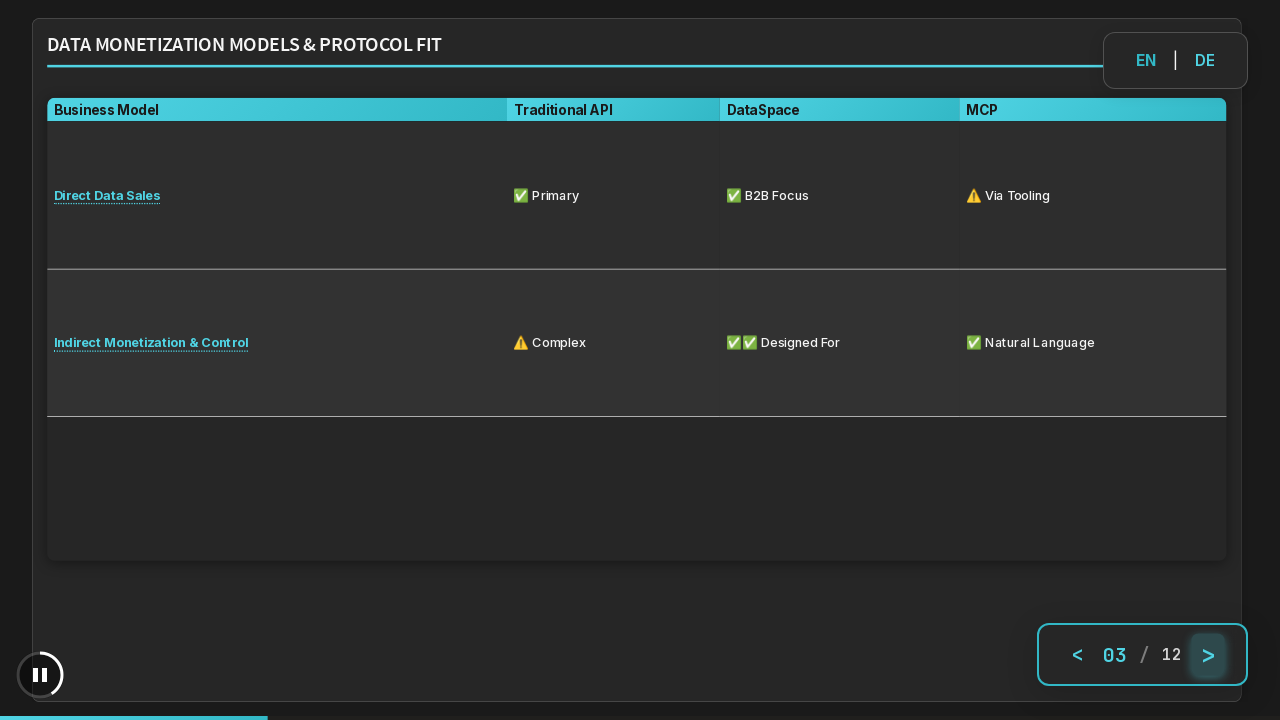

Clicked right arrow button (slide 8 of 12) at (1208, 654) on button.arrow-right
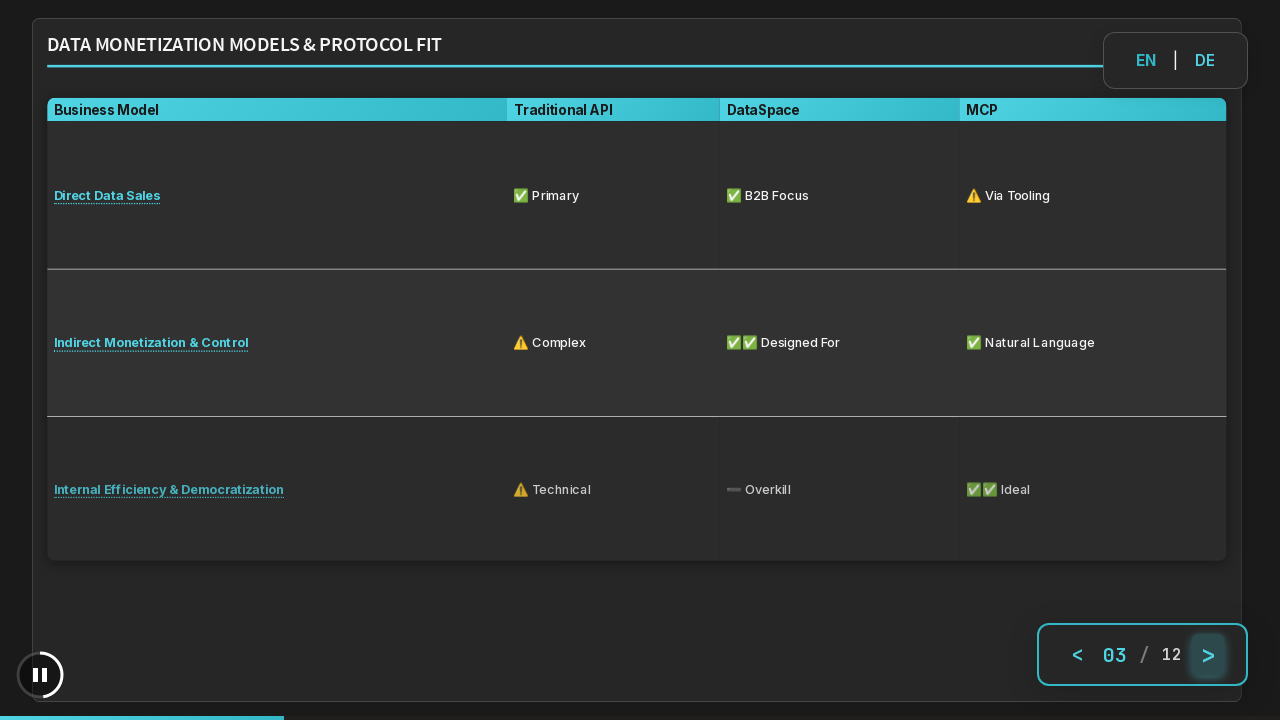

Waited 600ms for slide transition
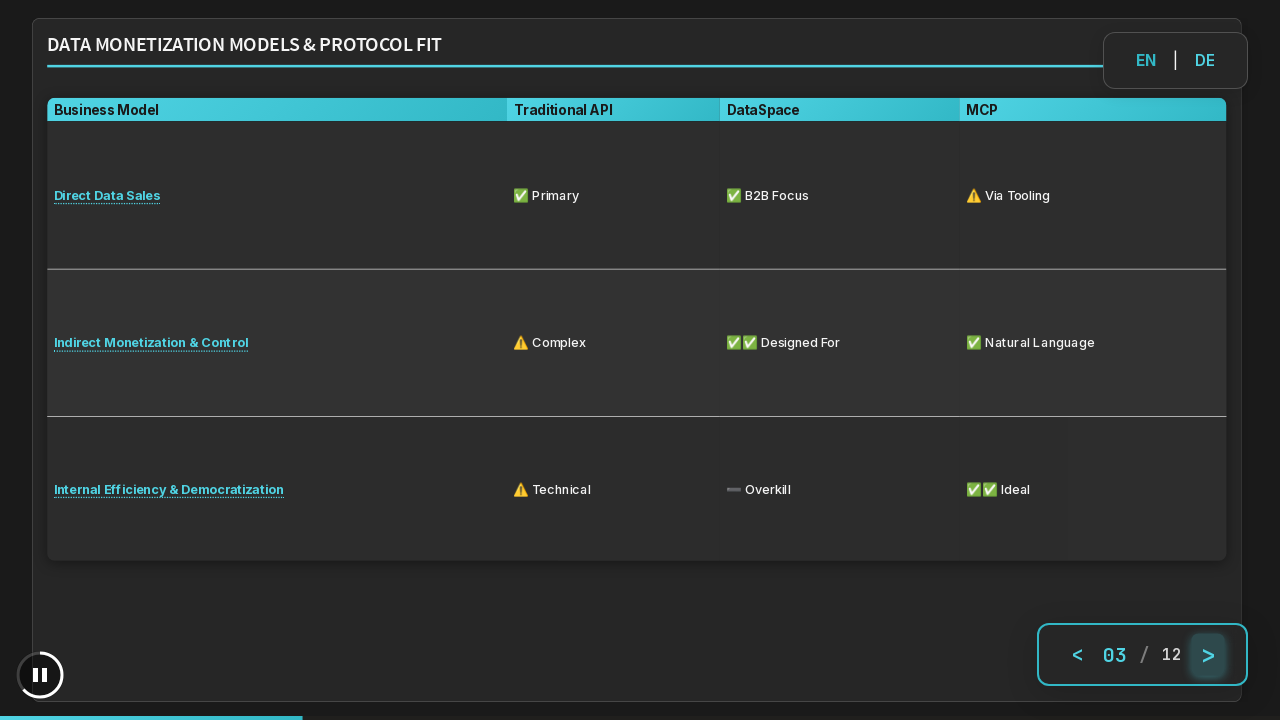

Clicked right arrow button (slide 9 of 12) at (1208, 654) on button.arrow-right
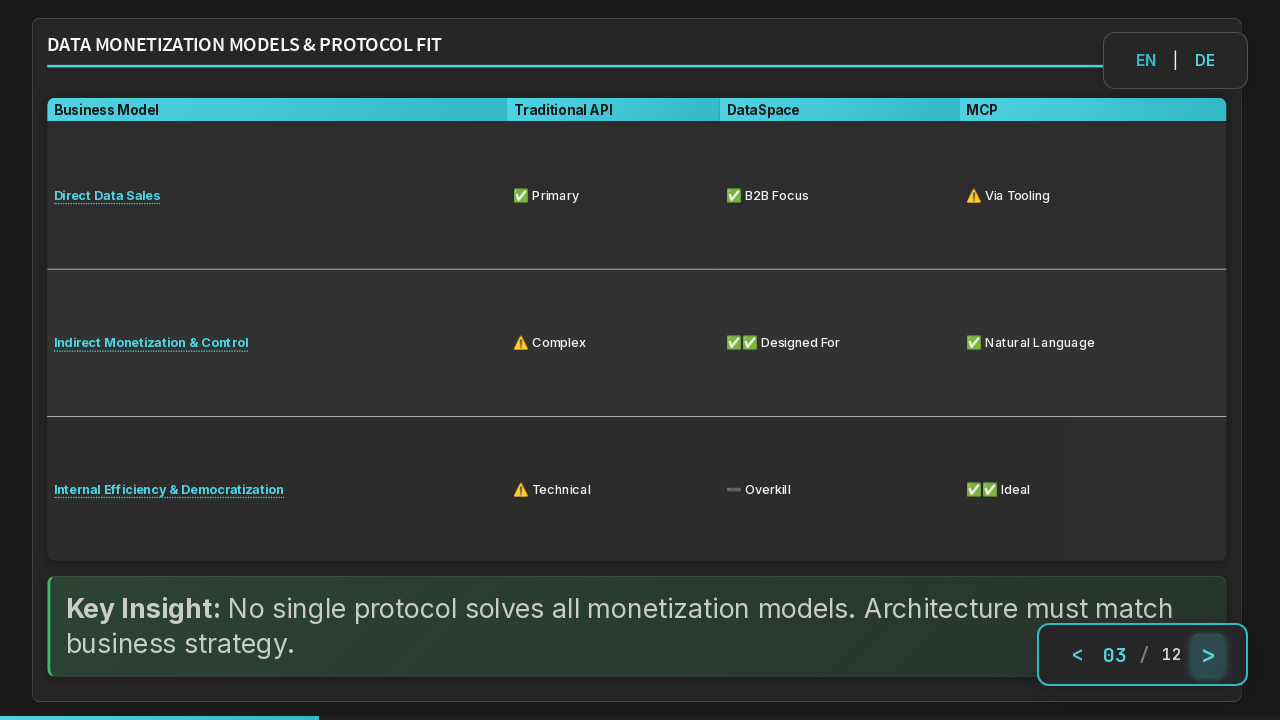

Waited 600ms for slide transition
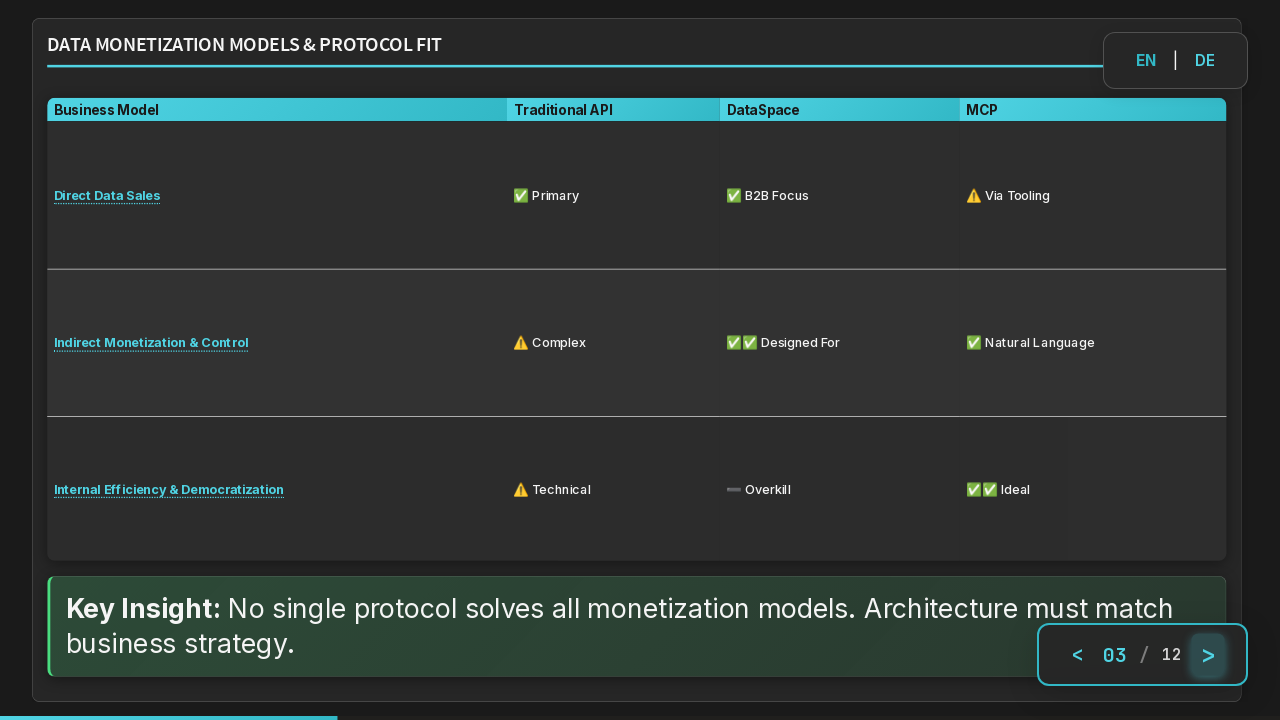

Clicked right arrow button (slide 10 of 12) at (1208, 654) on button.arrow-right
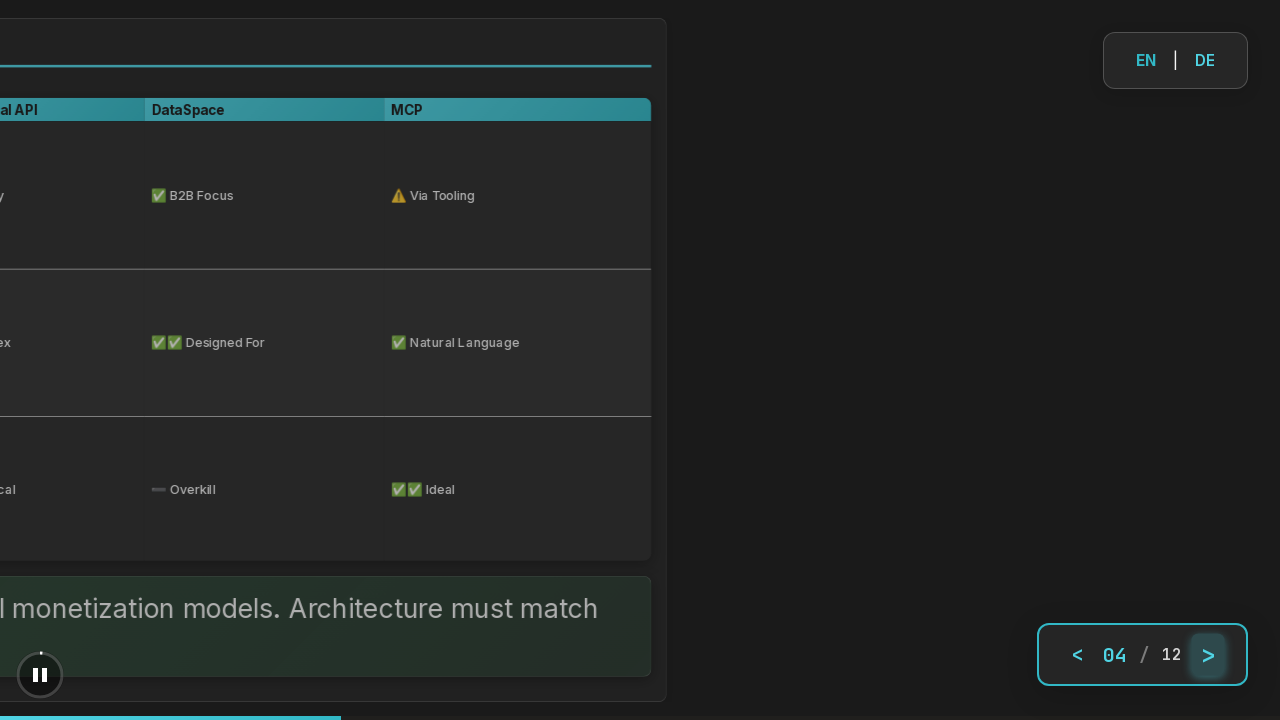

Waited 600ms for slide transition
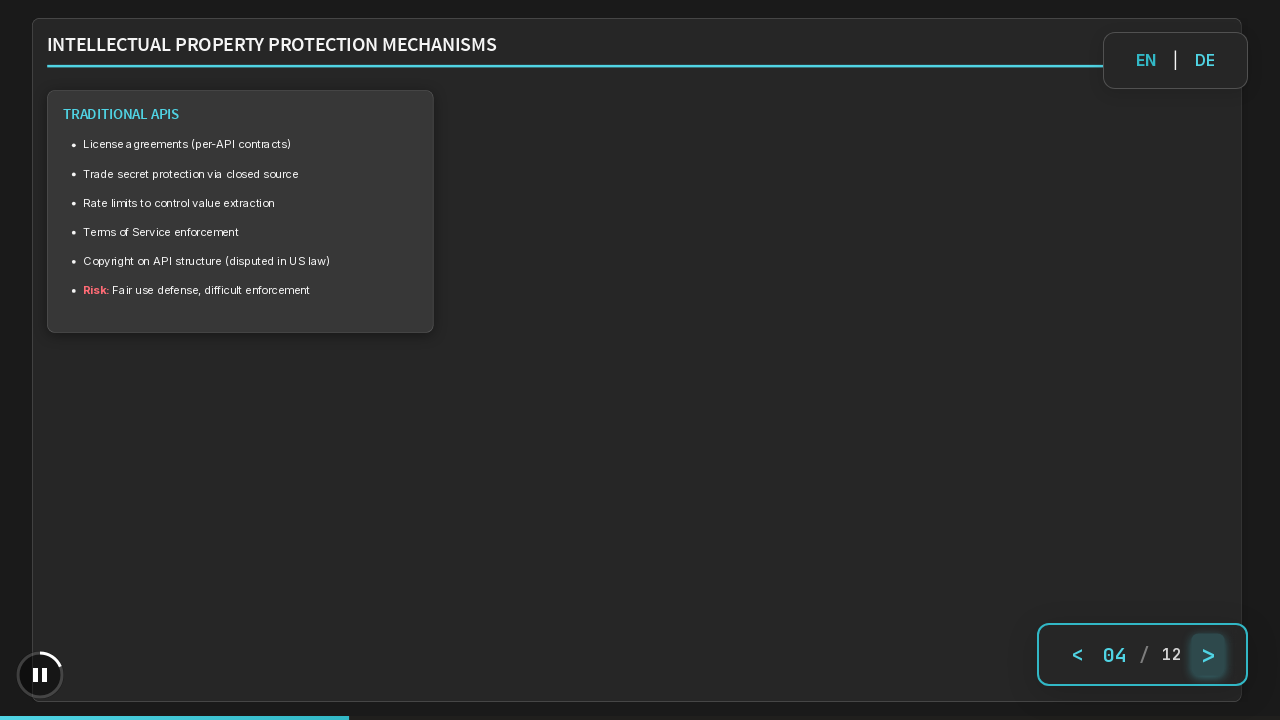

Clicked right arrow button (slide 11 of 12) at (1208, 654) on button.arrow-right
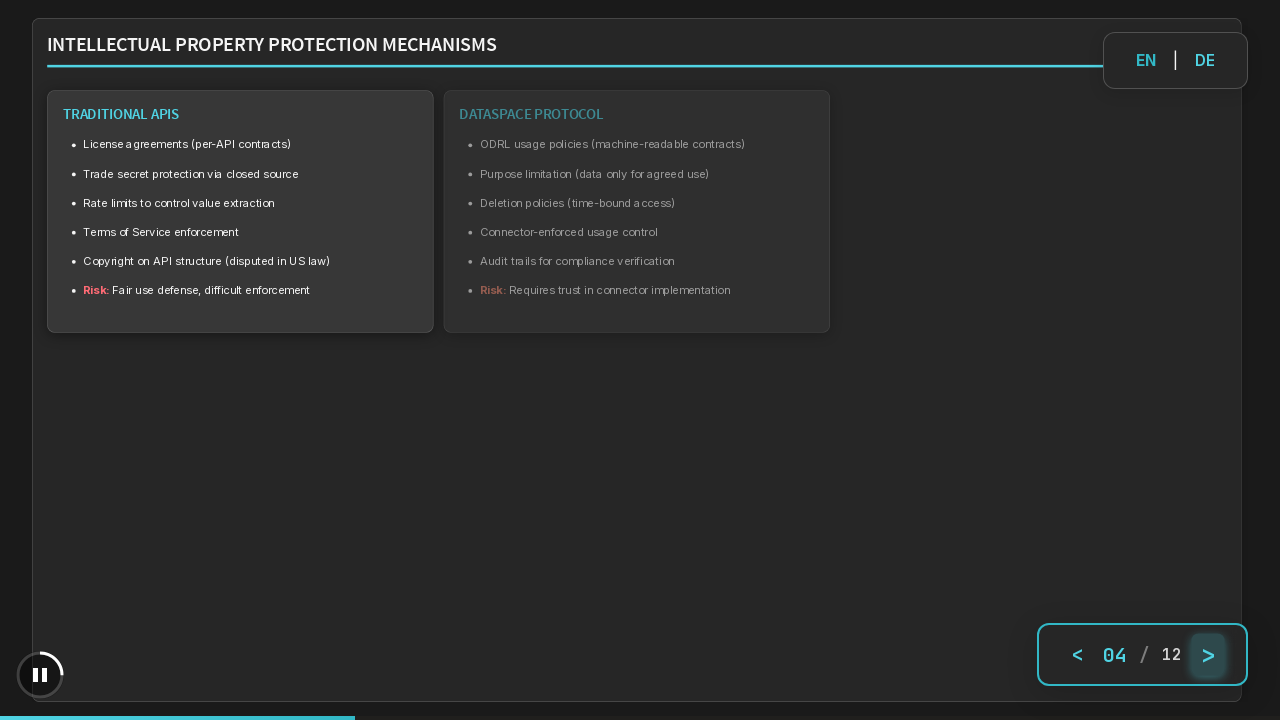

Waited 600ms for slide transition
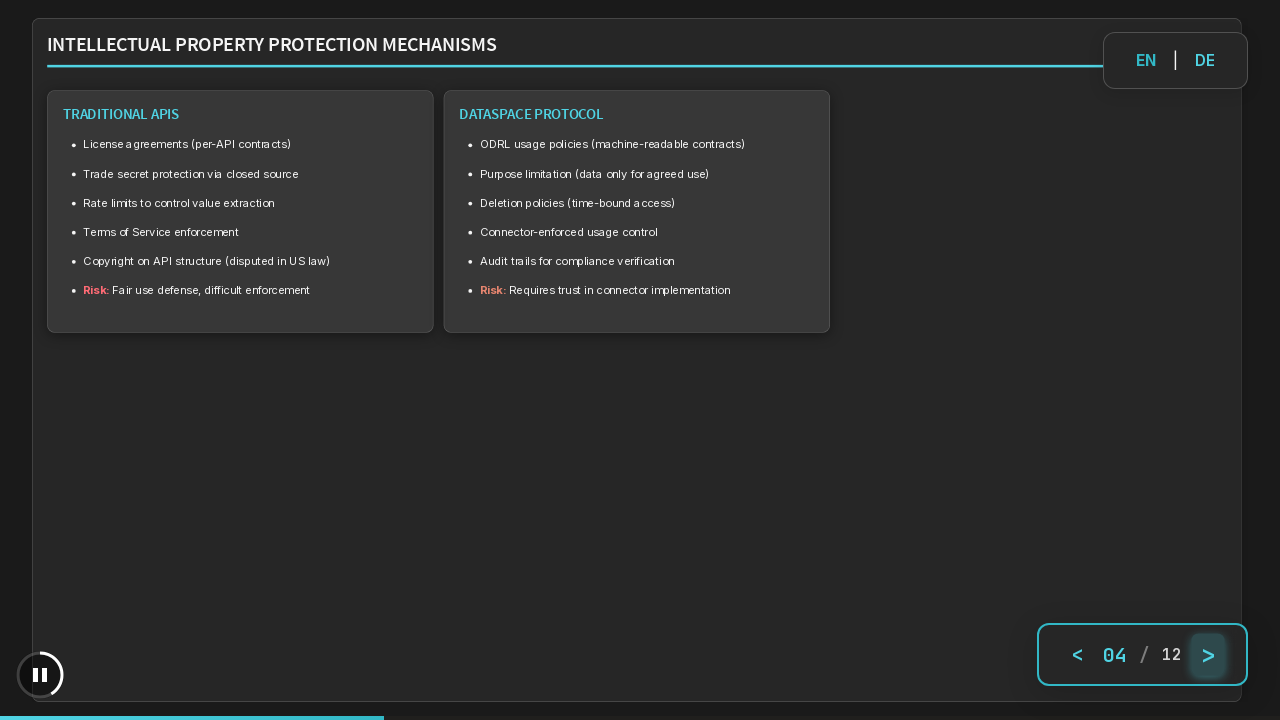

Clicked right arrow button (slide 12 of 12) at (1208, 654) on button.arrow-right
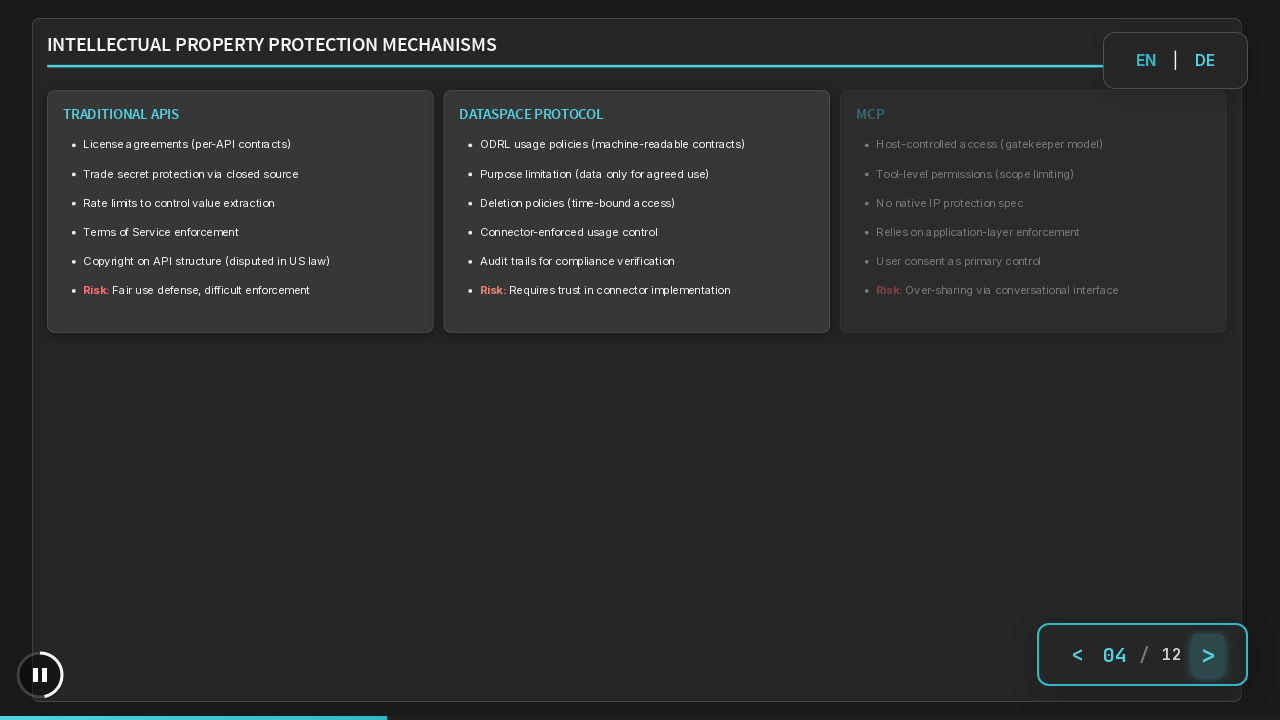

Waited 600ms for slide transition
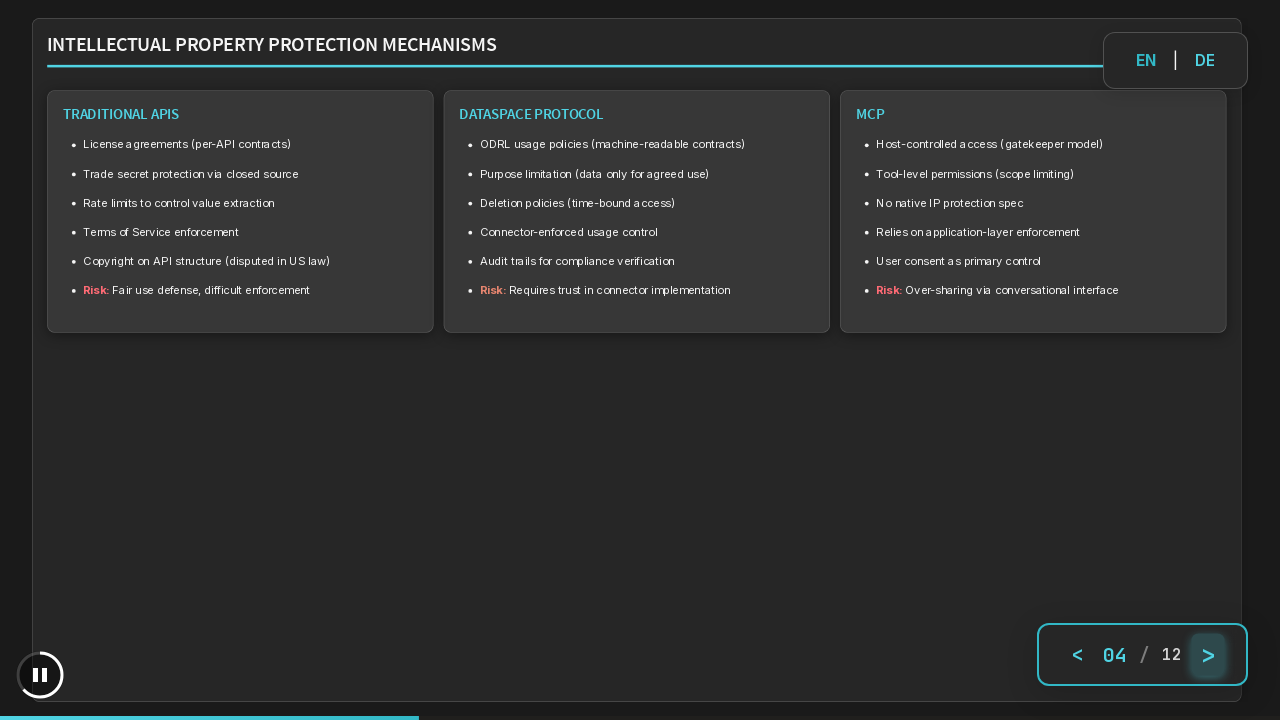

Verified final slide counter is visible
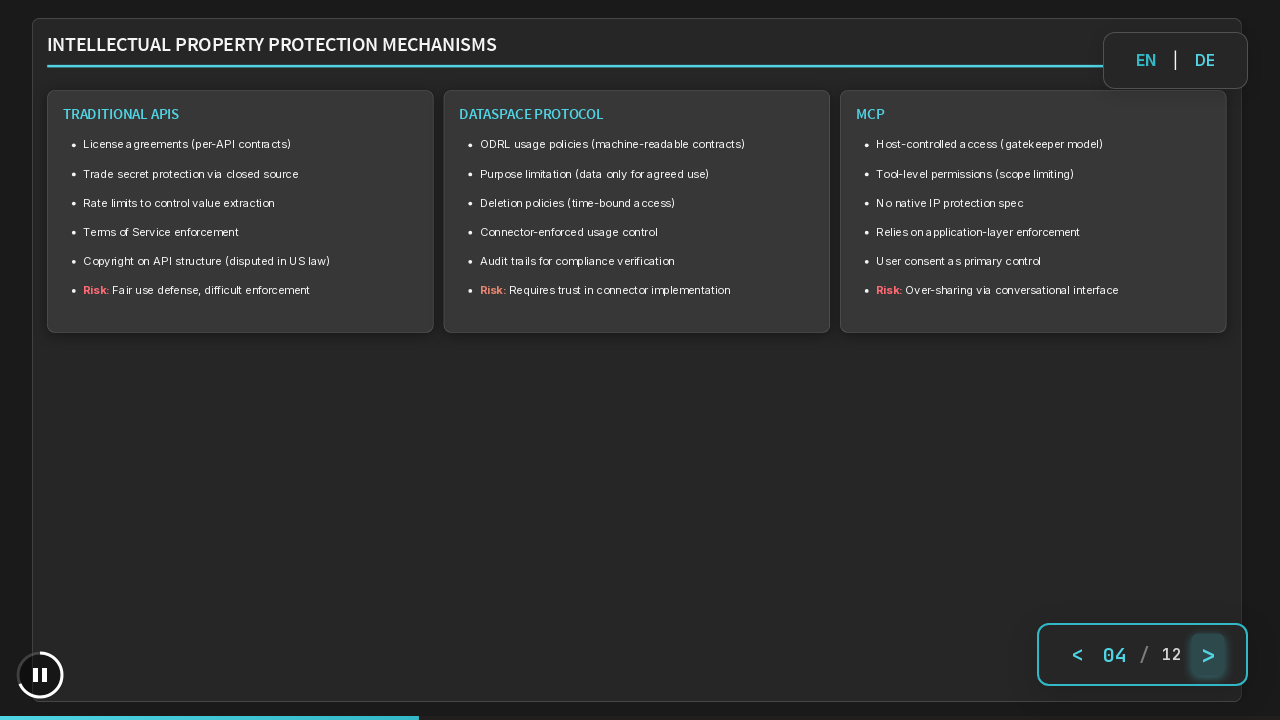

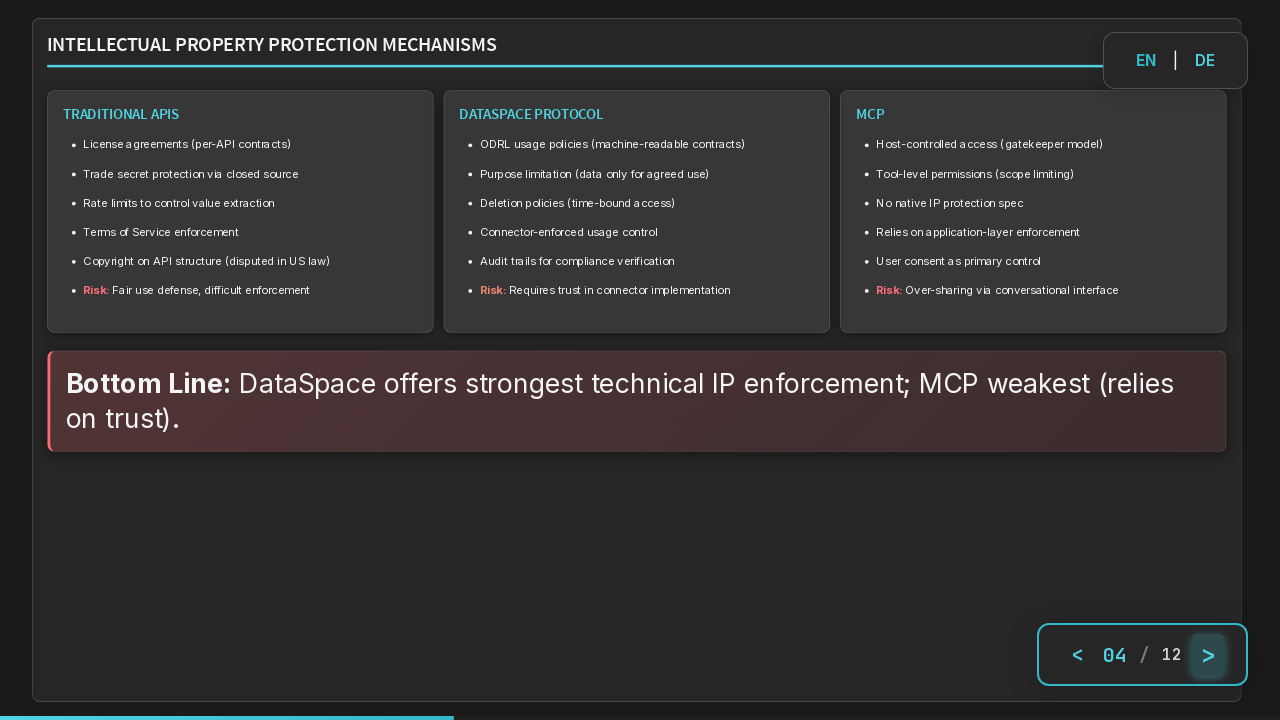